Tests the search functionality by opening the search dialog, typing a search query, and verifying the input is reflected in the search form.

Starting URL: https://webdriver.io/

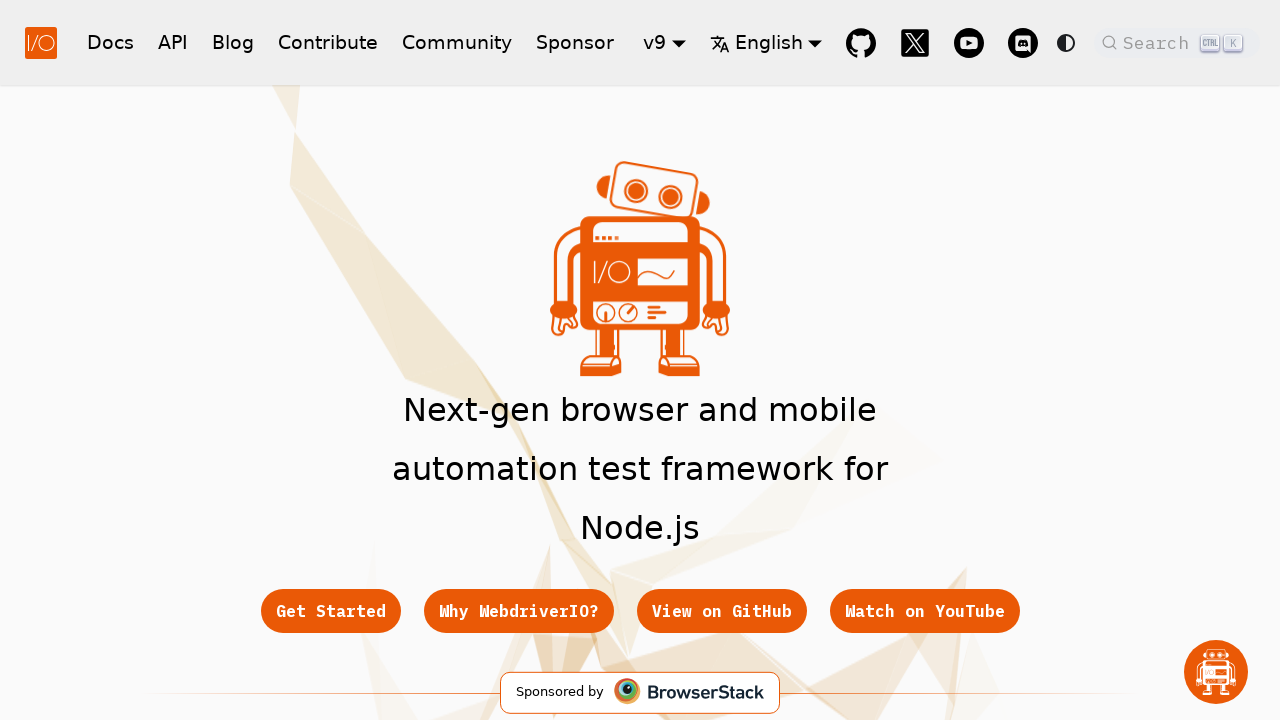

Waited for hero title to be displayed
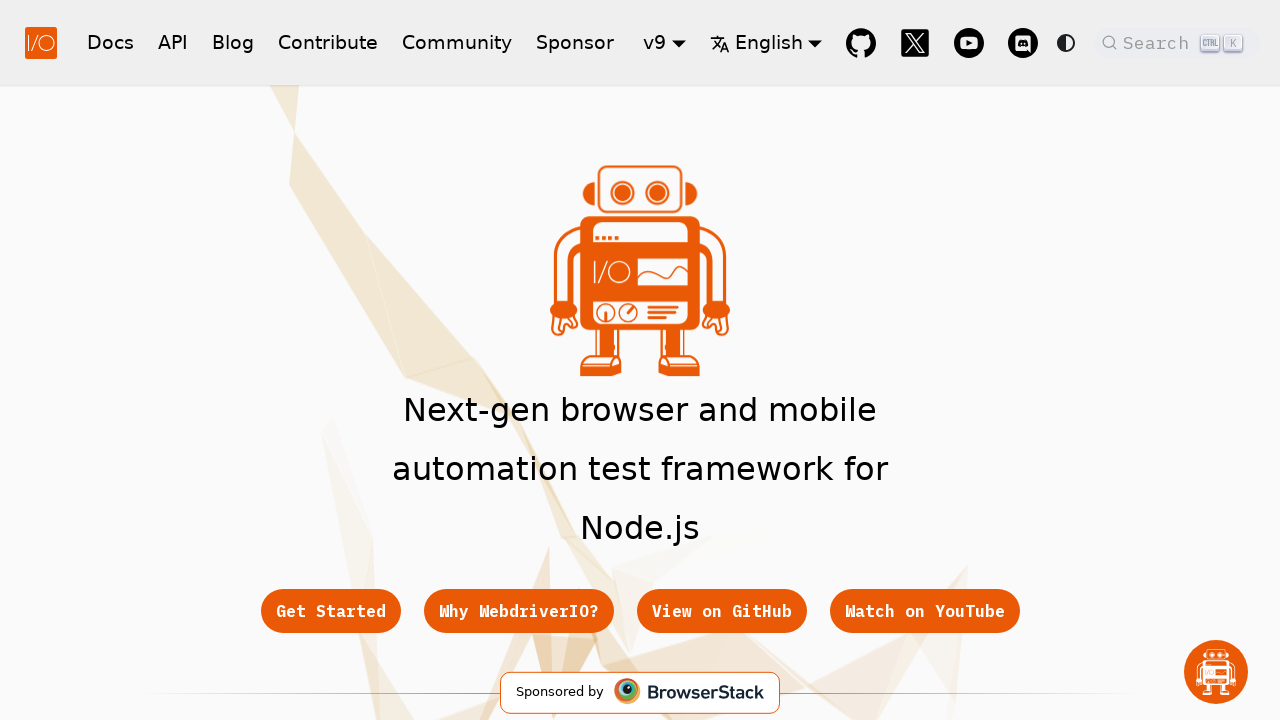

Clicked search button to open search dialog at (1177, 42) on .DocSearch
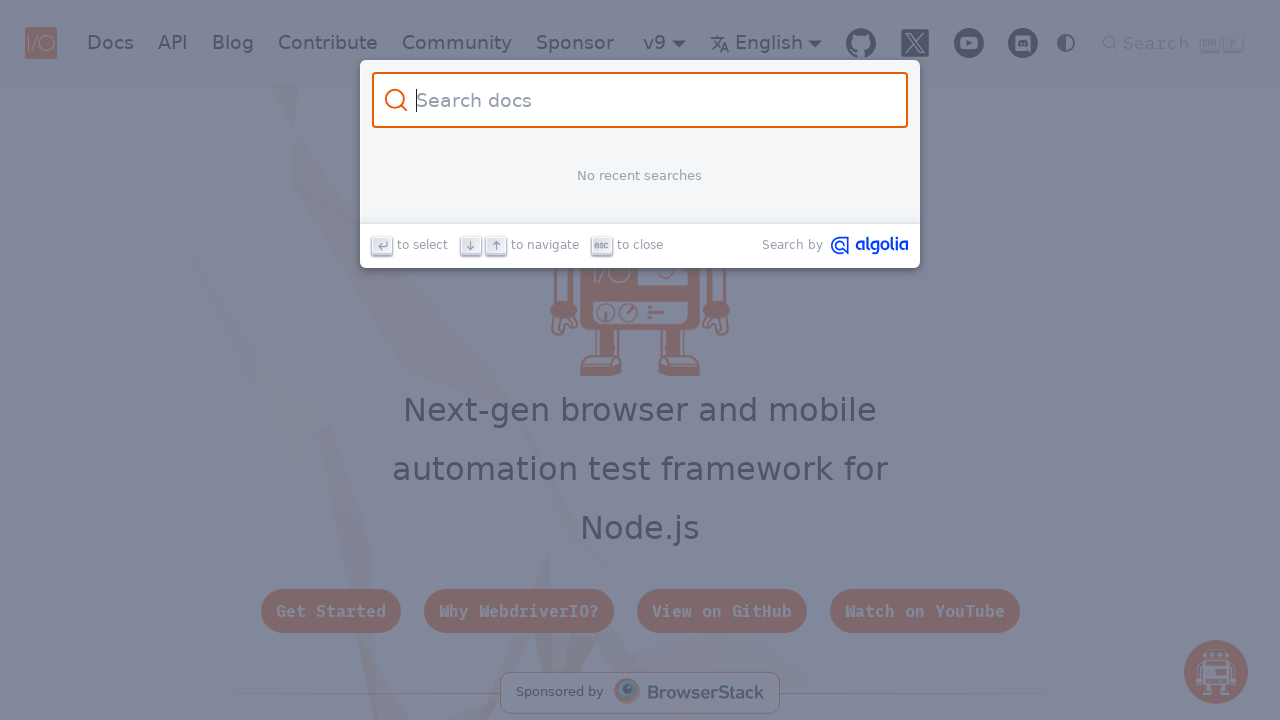

Search form appeared
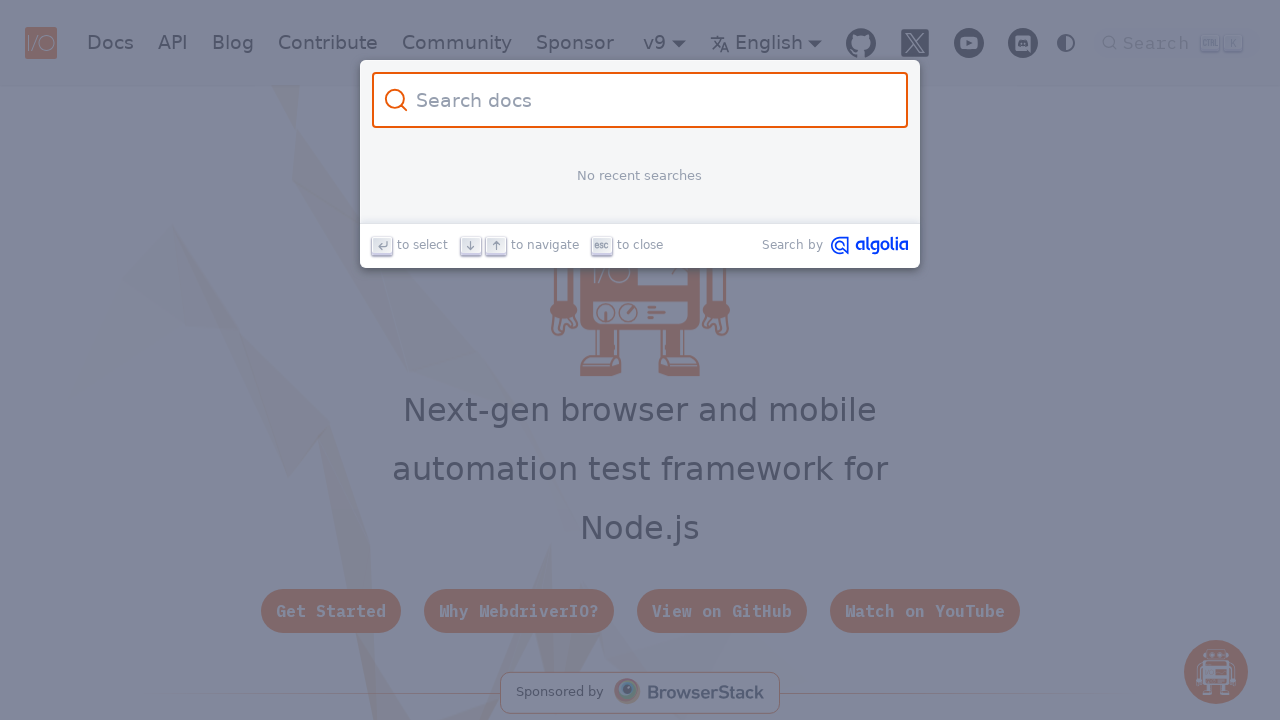

Filled search input with 'specfileretries' on .DocSearch-Input
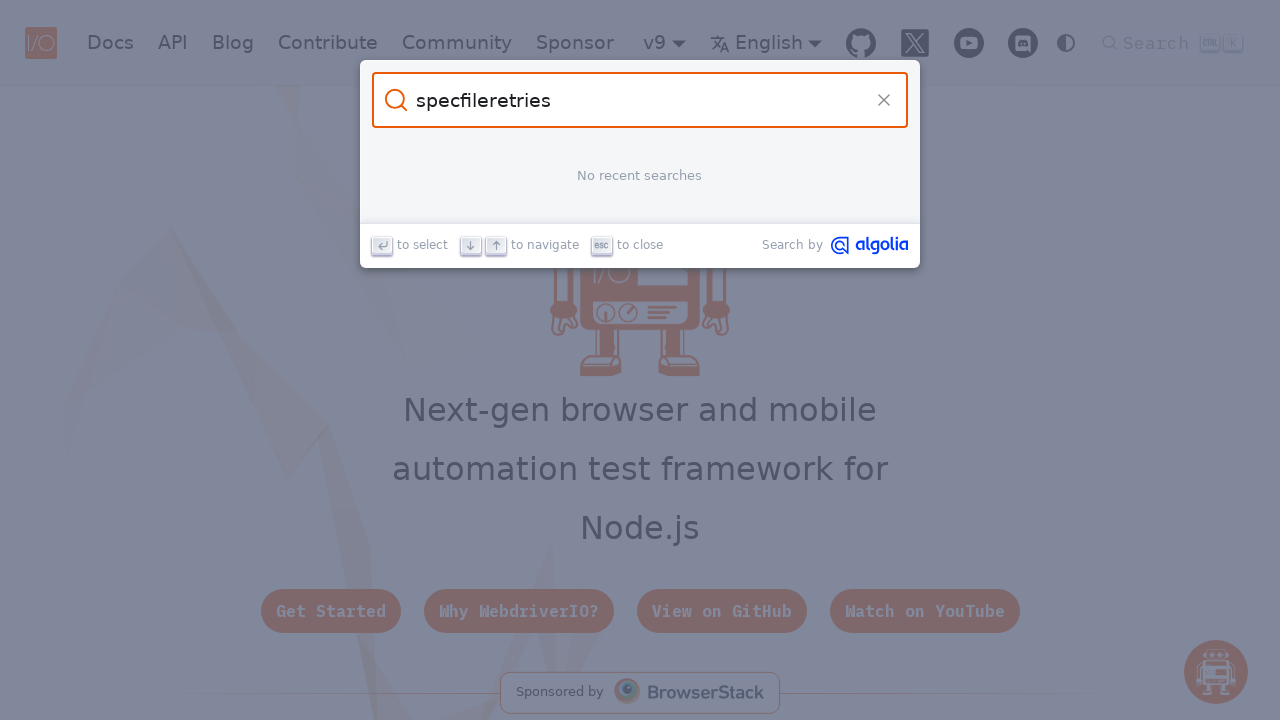

Waited for search input to register
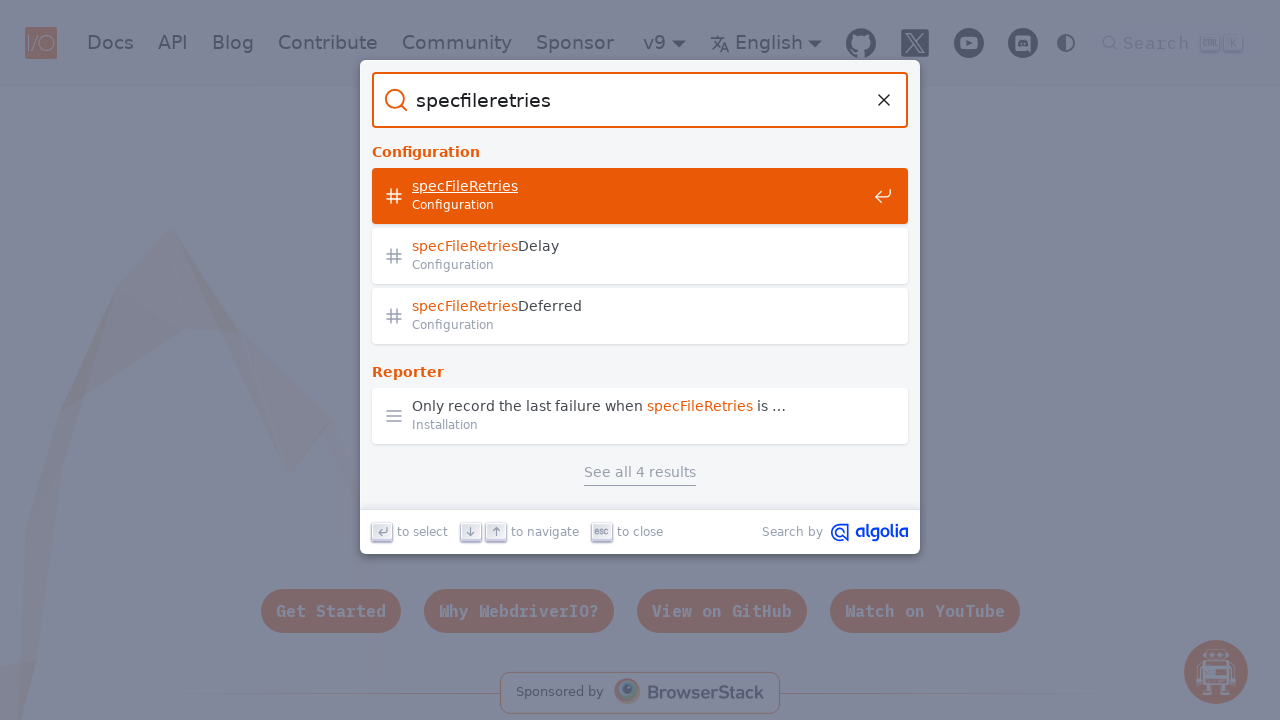

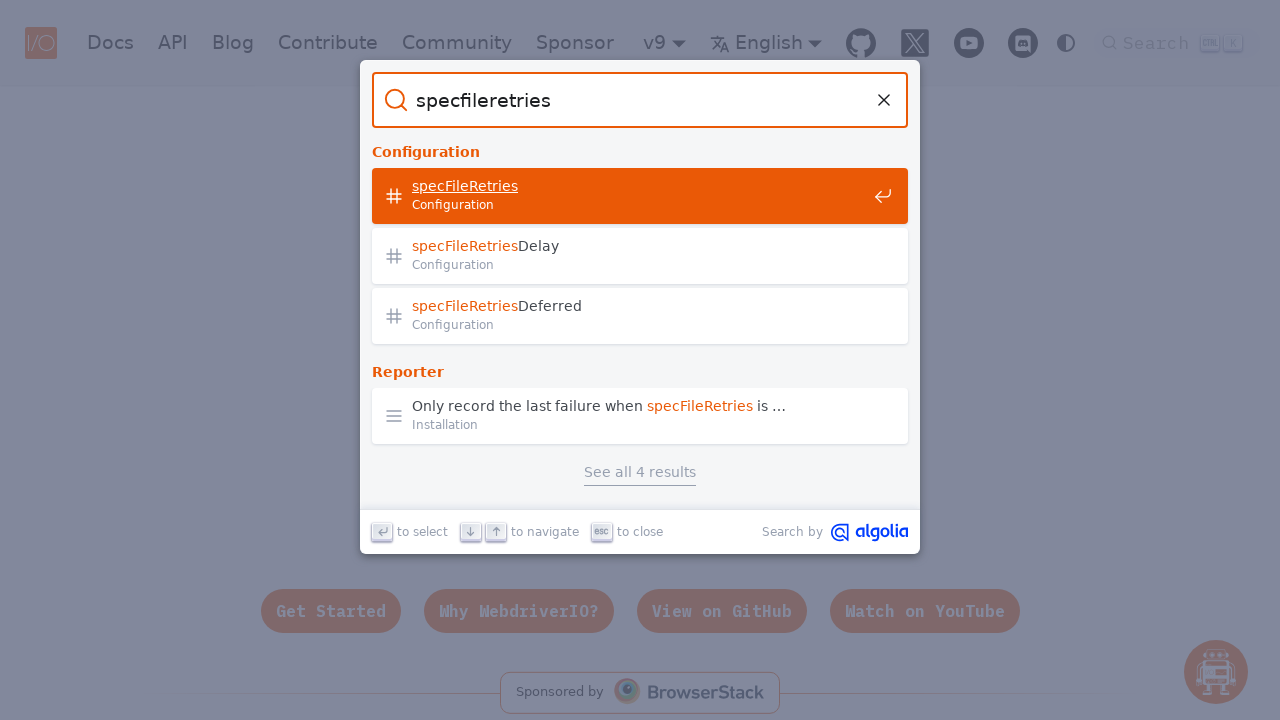